Navigates through multiple BrowserStack pages including the homepage, documentation page, and Percy product page to verify they load correctly.

Starting URL: https://browserstack.com/

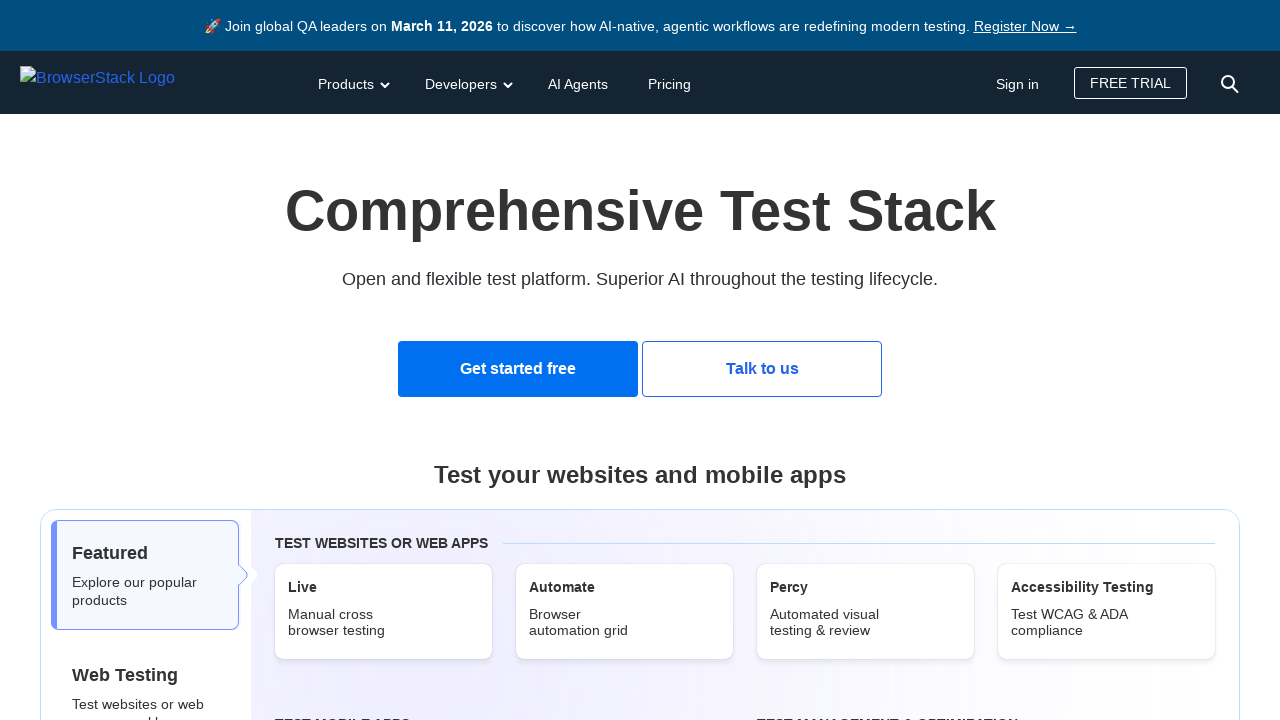

BrowserStack homepage loaded (DOM content ready)
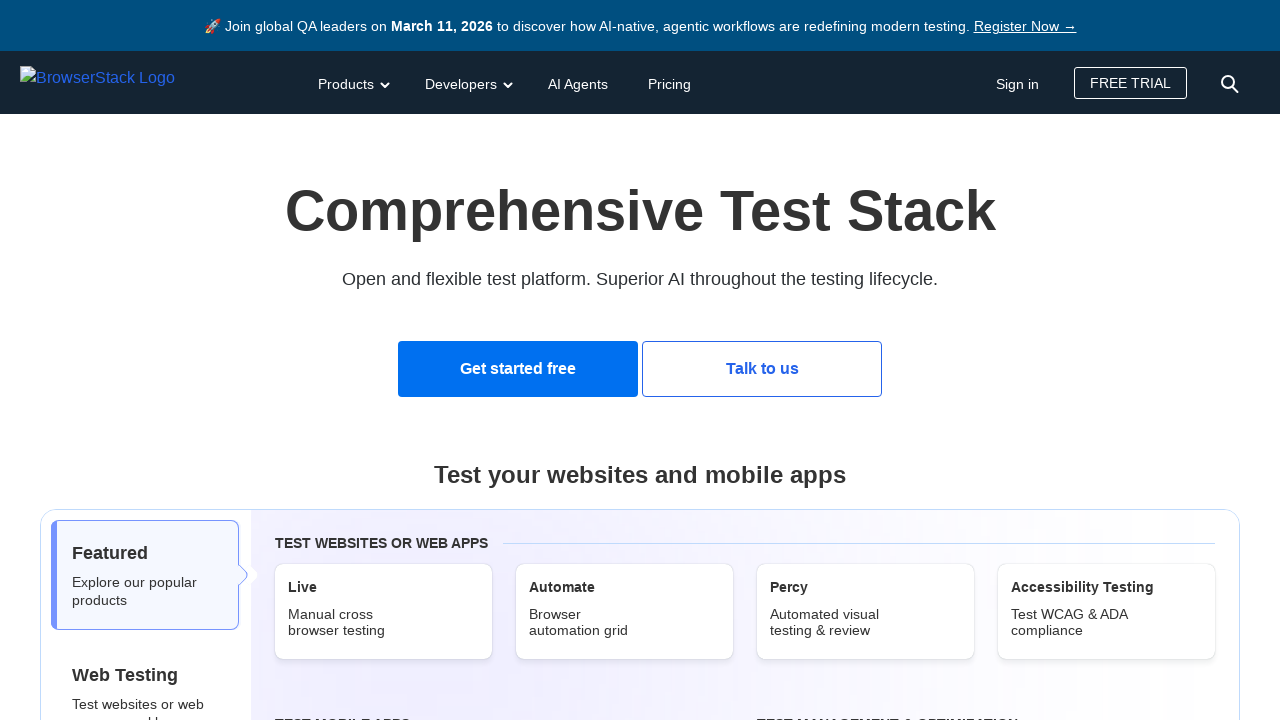

Navigated to BrowserStack documentation page
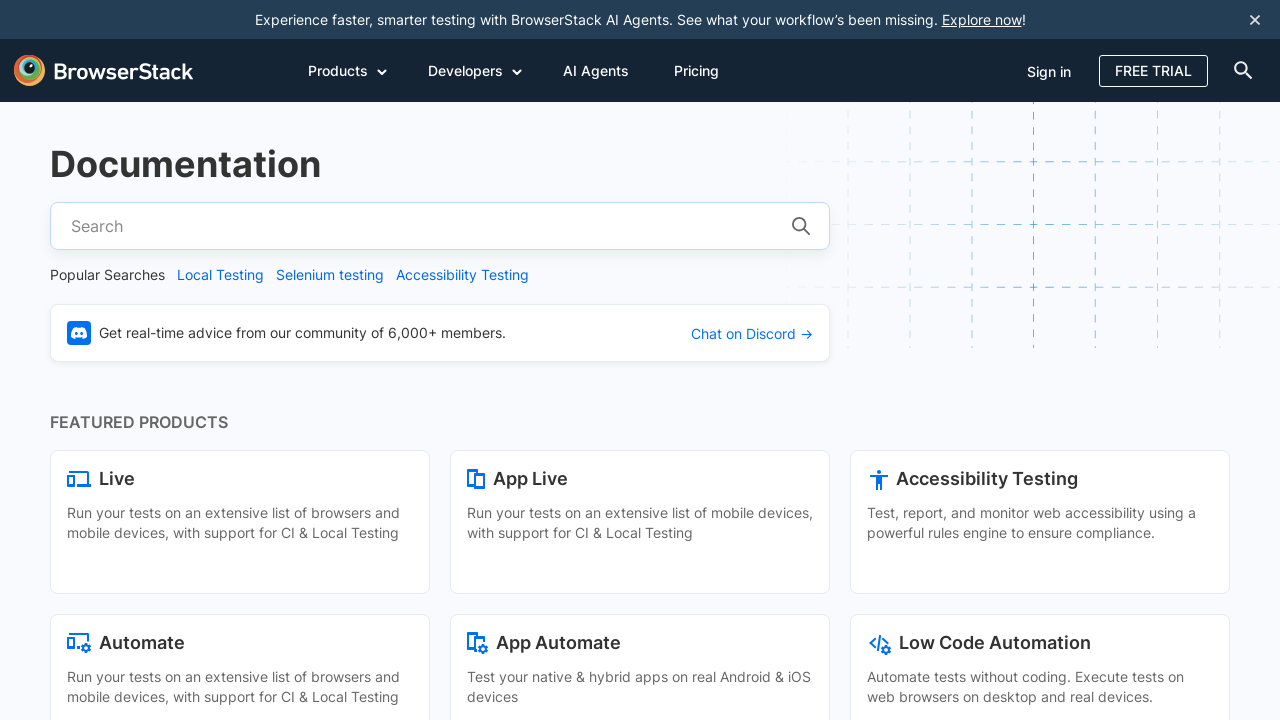

Documentation page loaded (DOM content ready)
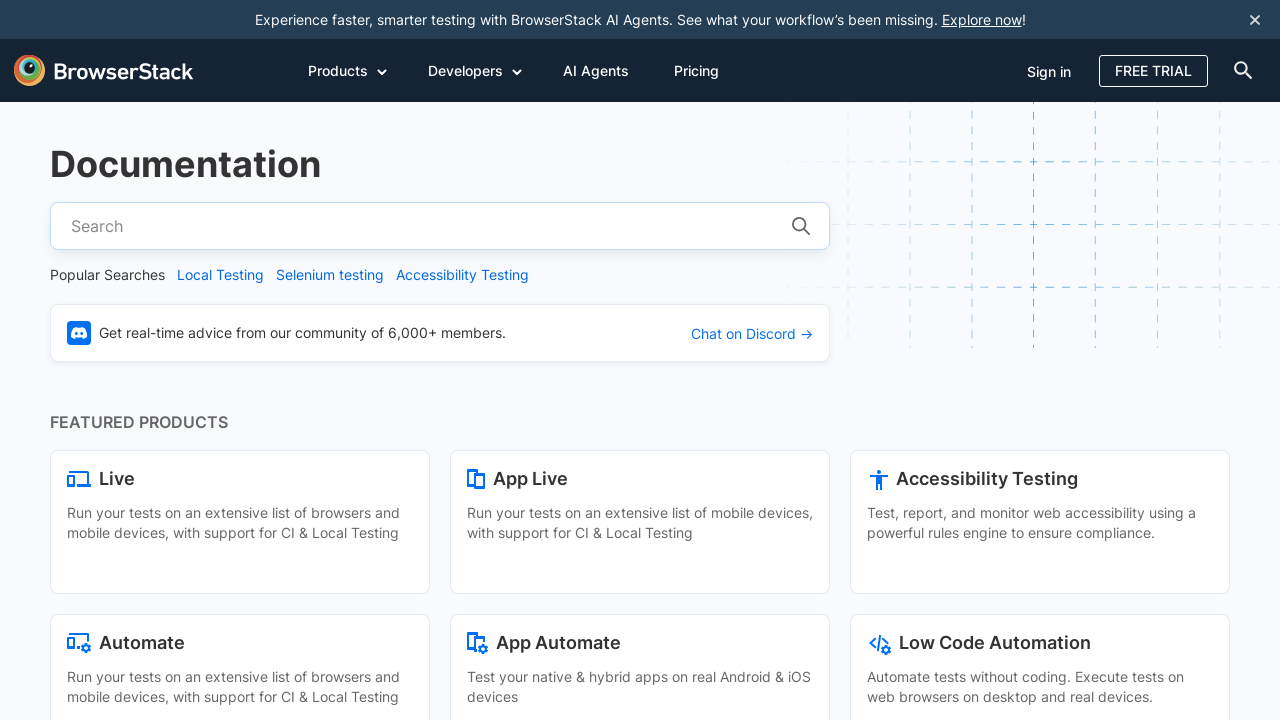

Navigated to BrowserStack Percy product page
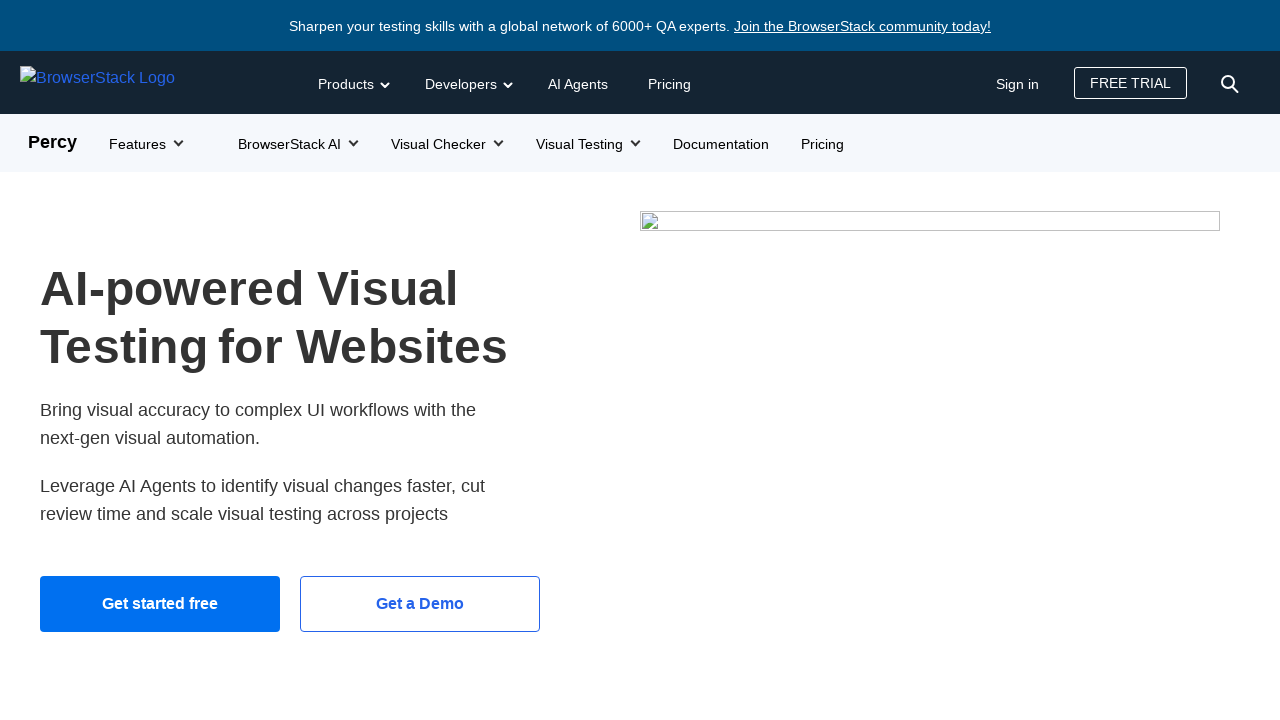

Percy product page loaded (DOM content ready)
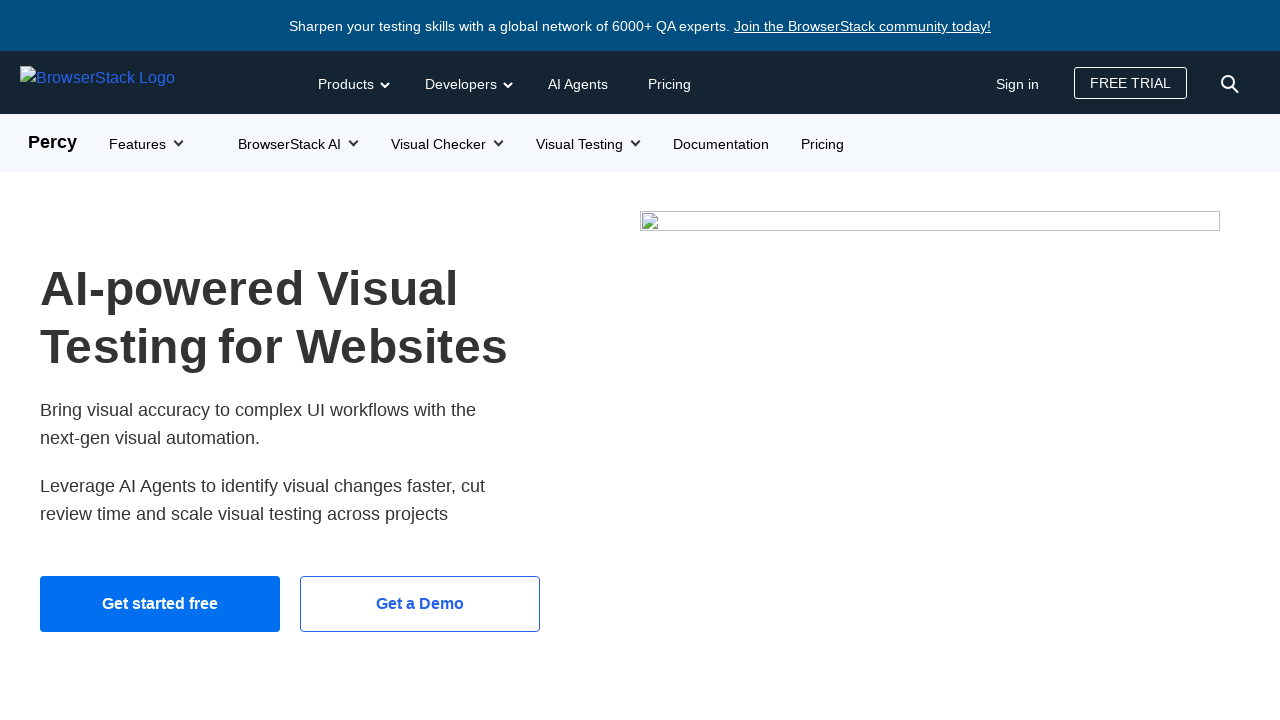

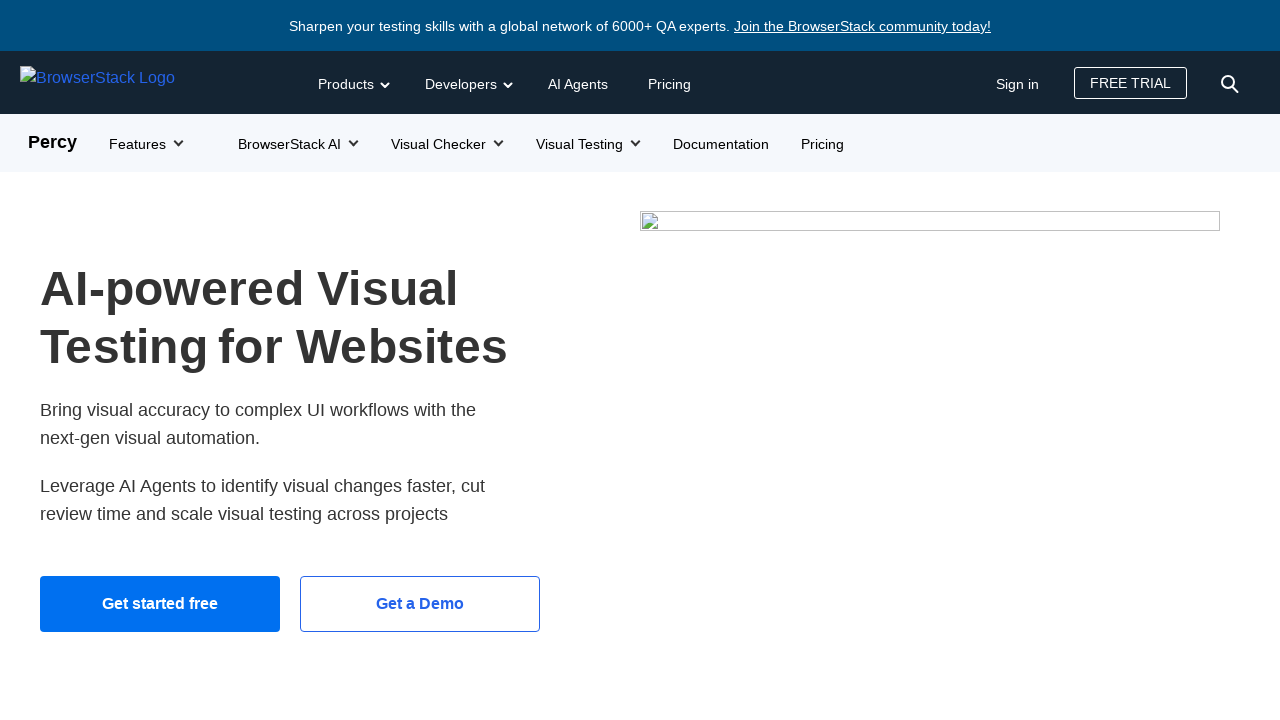